Tests window handling by verifying page text, clicking a link that opens a new window, and validating the new window's title

Starting URL: https://the-internet.herokuapp.com/windows

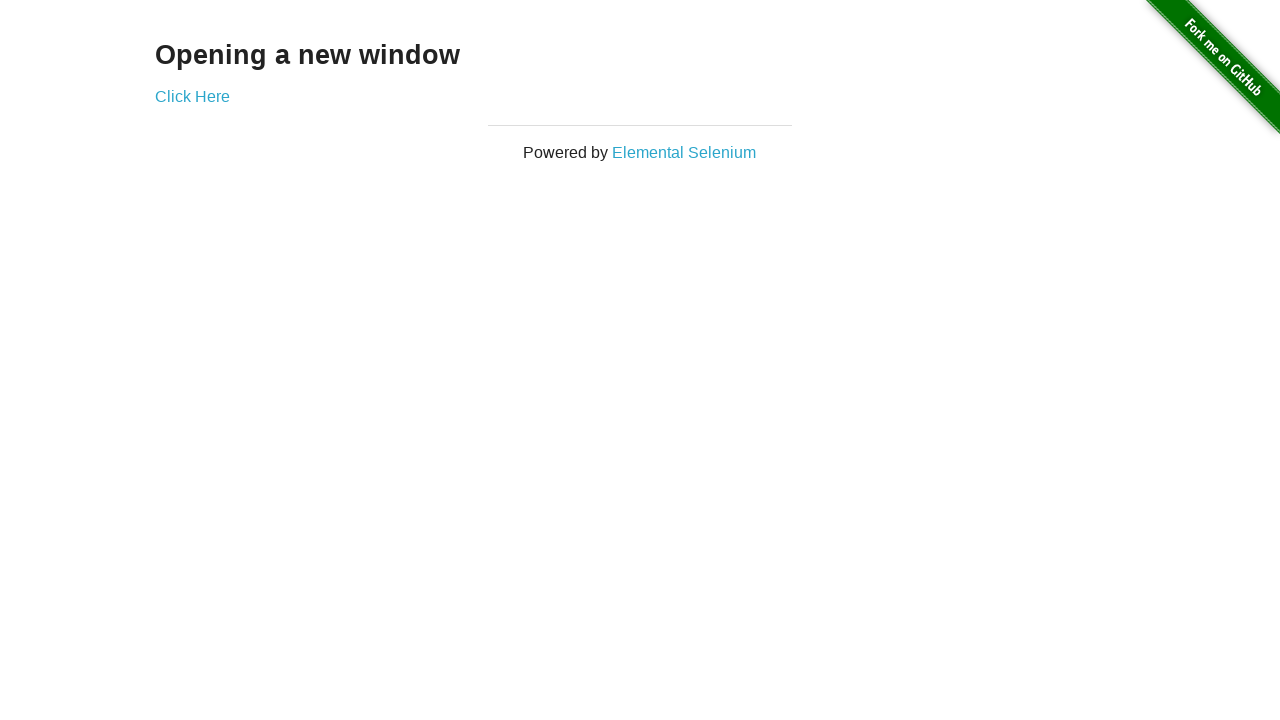

Retrieved heading text from page
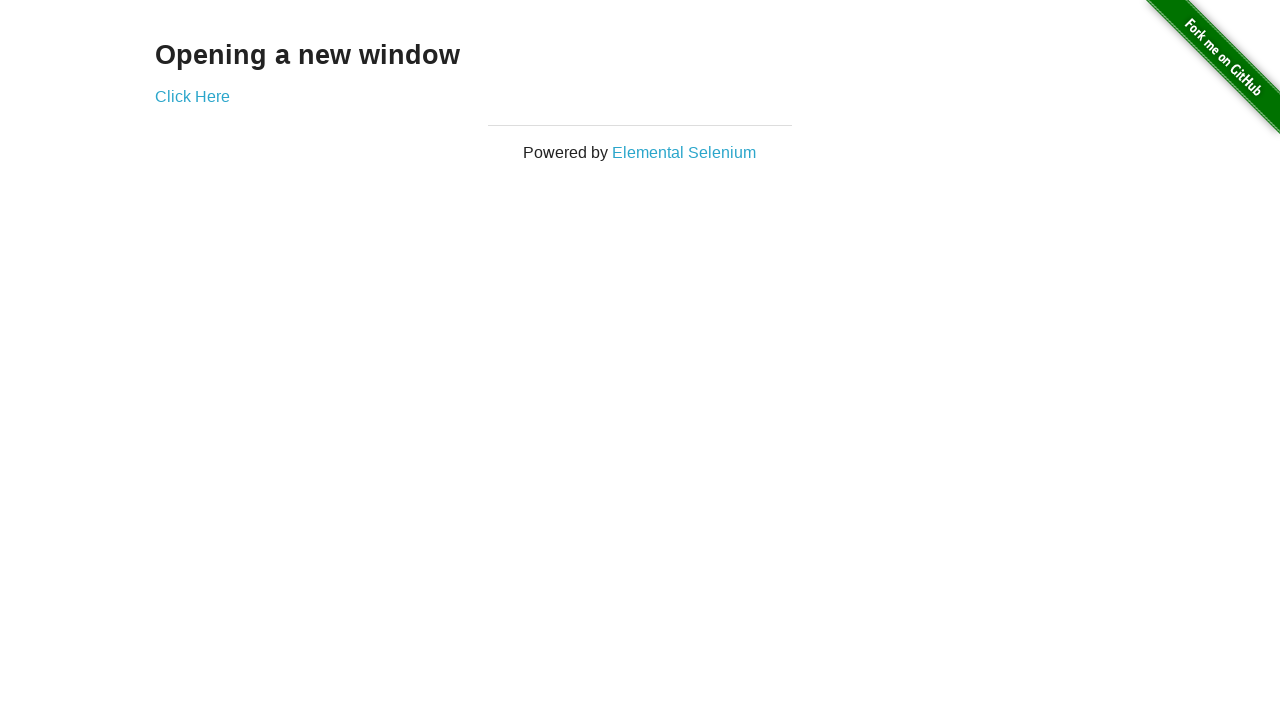

Verified heading text is 'Opening a new window'
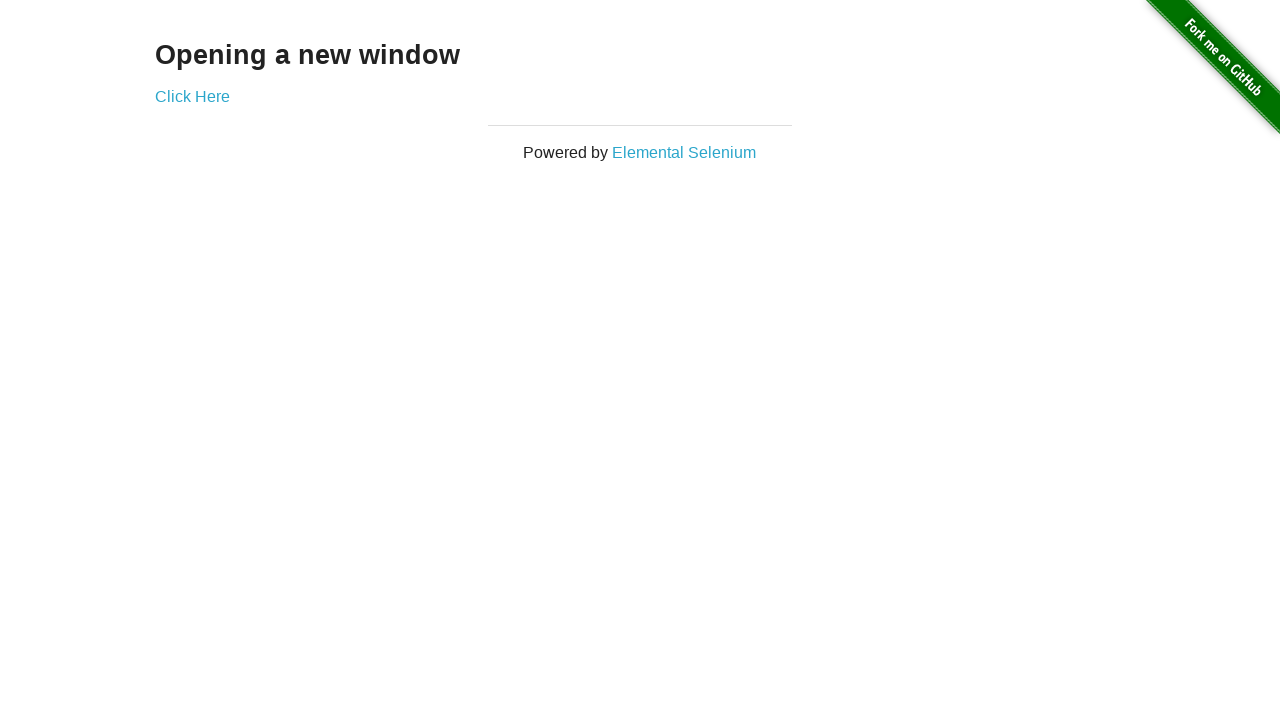

Verified page title is 'The Internet'
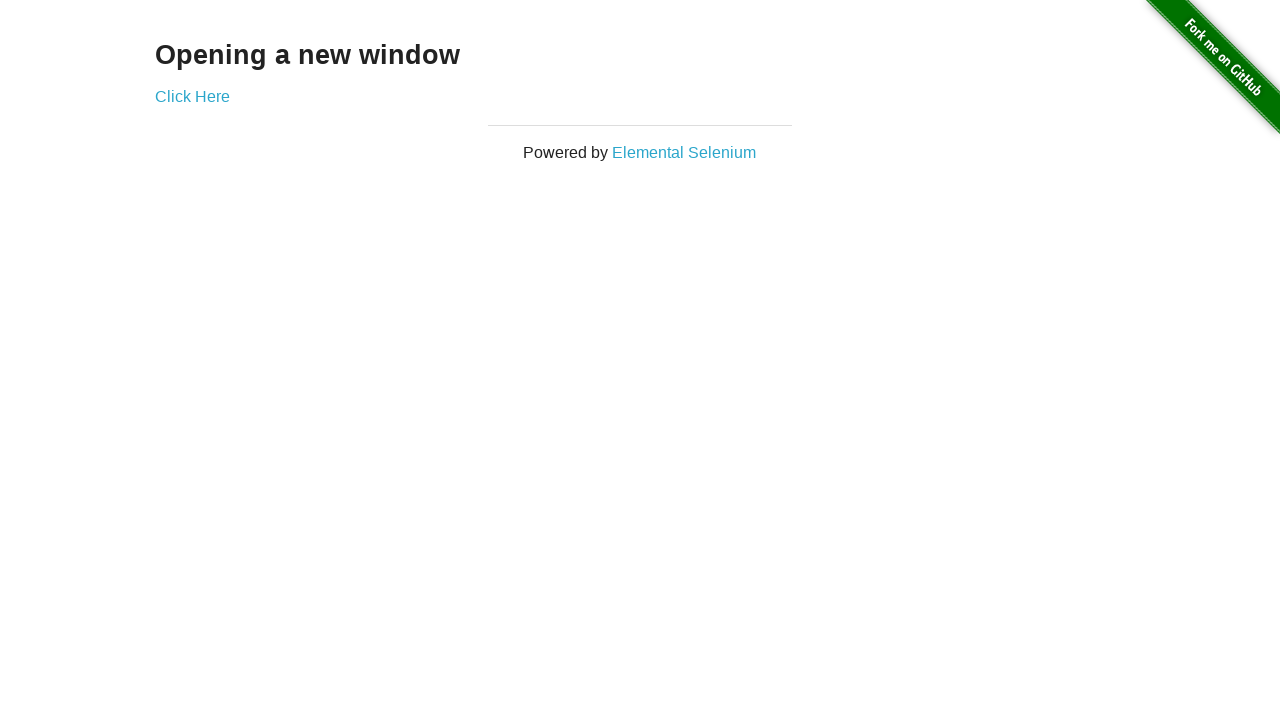

Clicked link to open new window at (192, 96) on a[target='_blank']
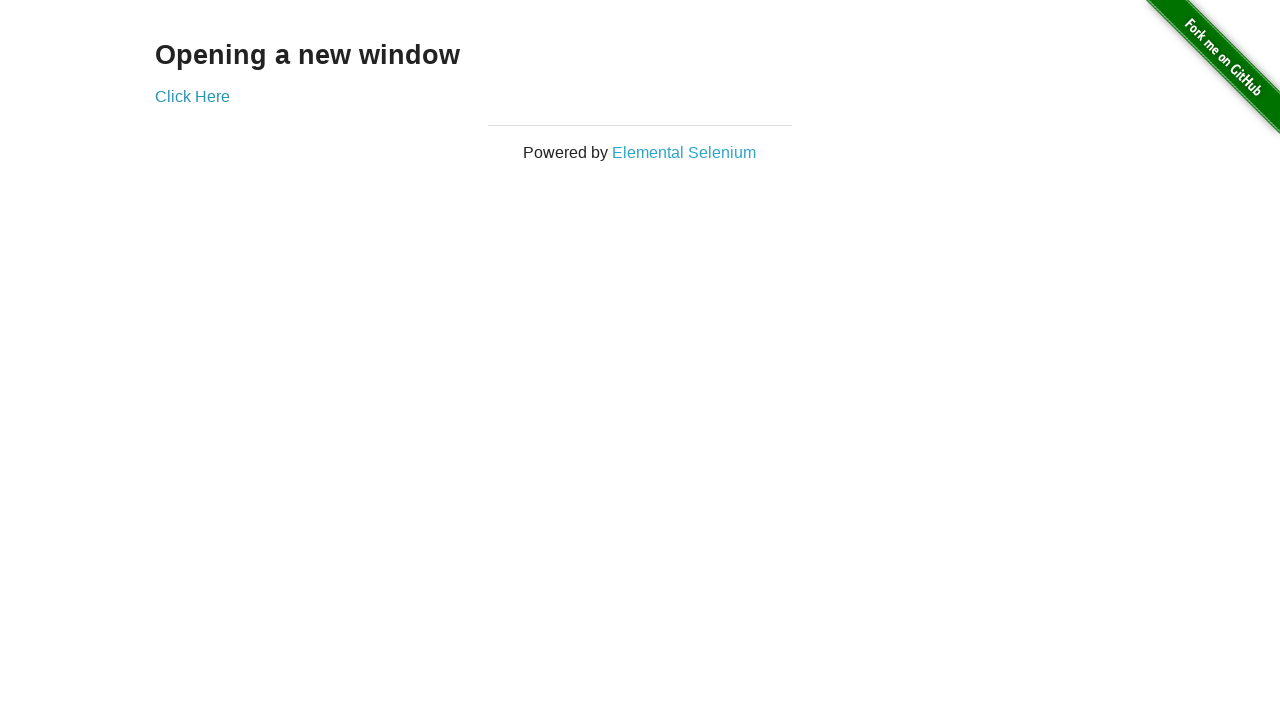

Captured new window page object
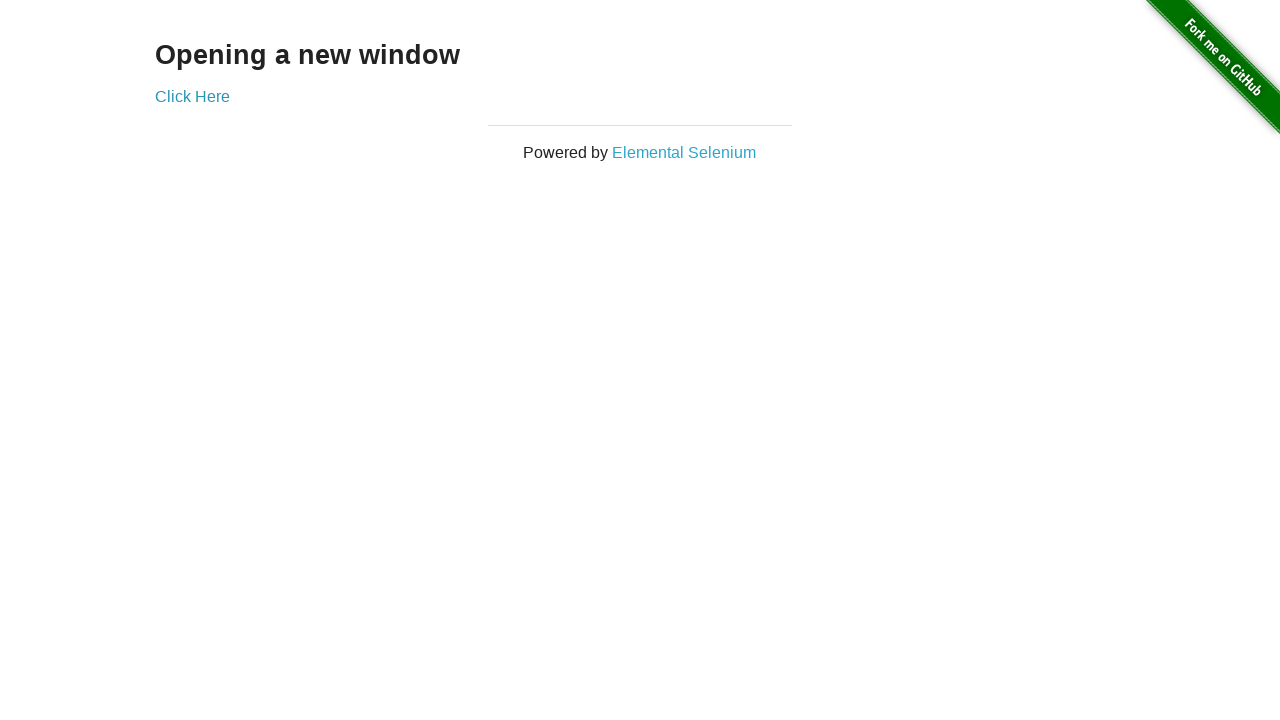

New window page loaded
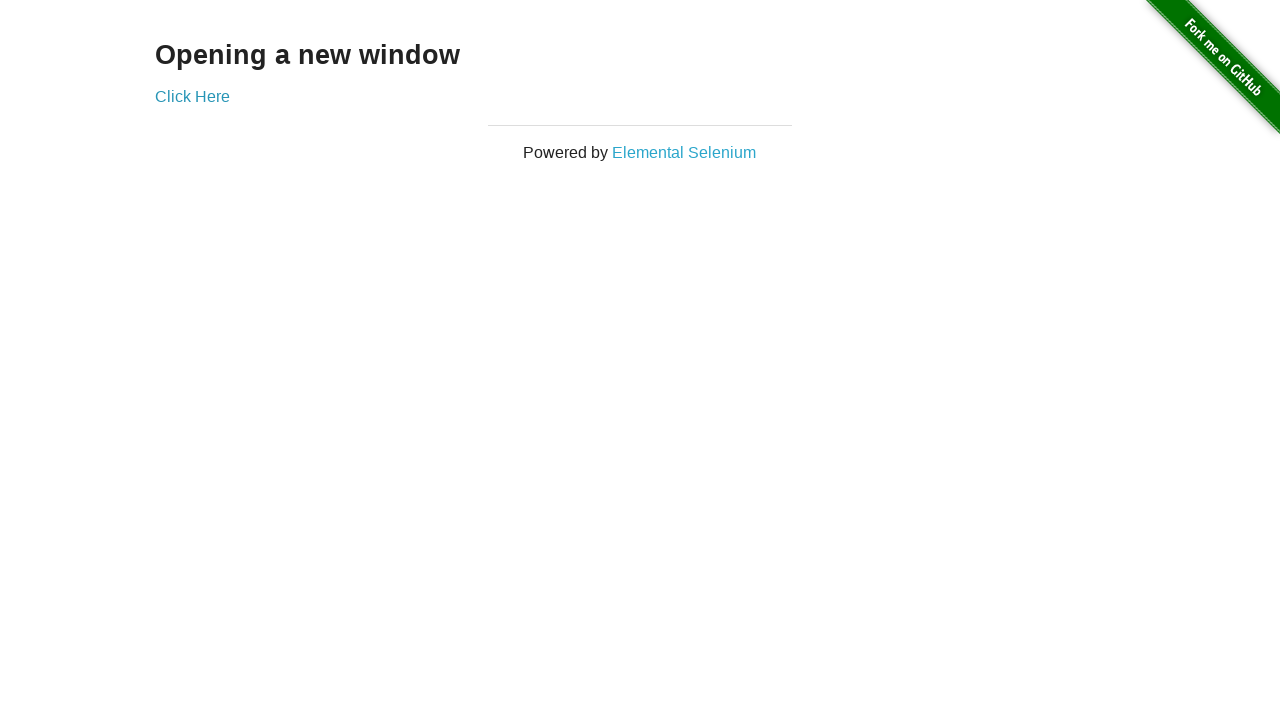

Verified new window title is 'New Window'
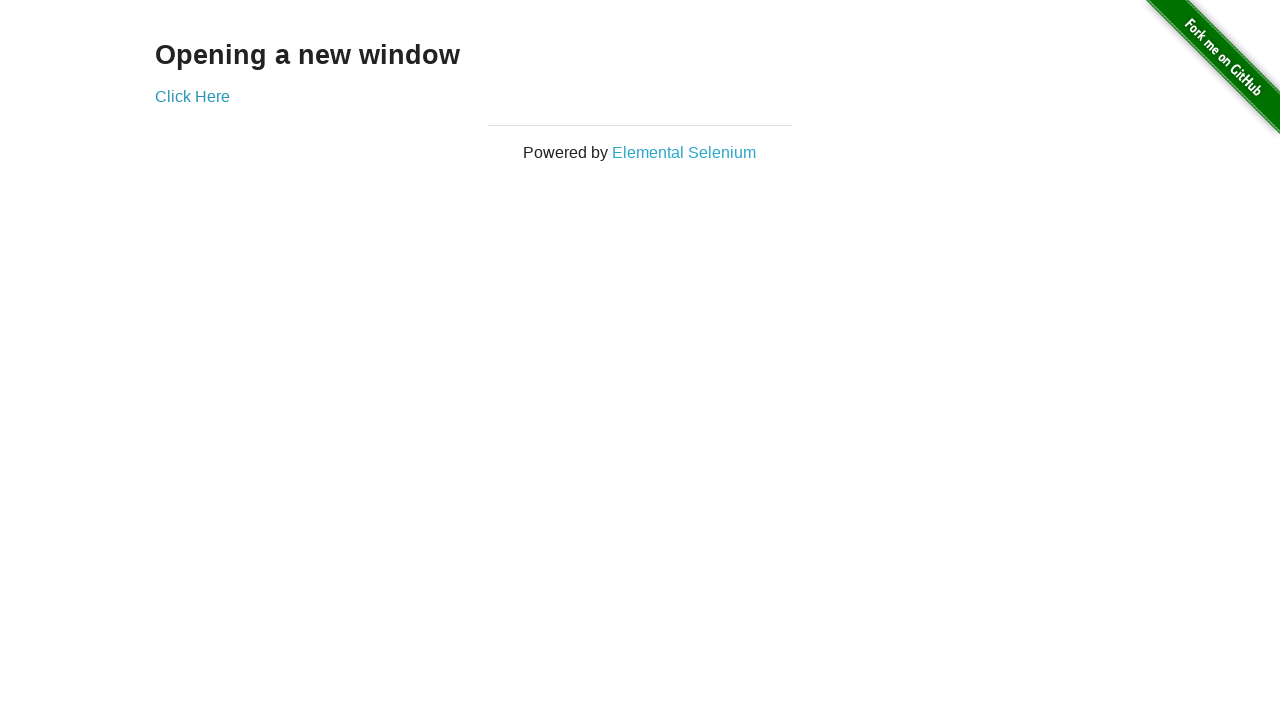

Retrieved heading text from new window
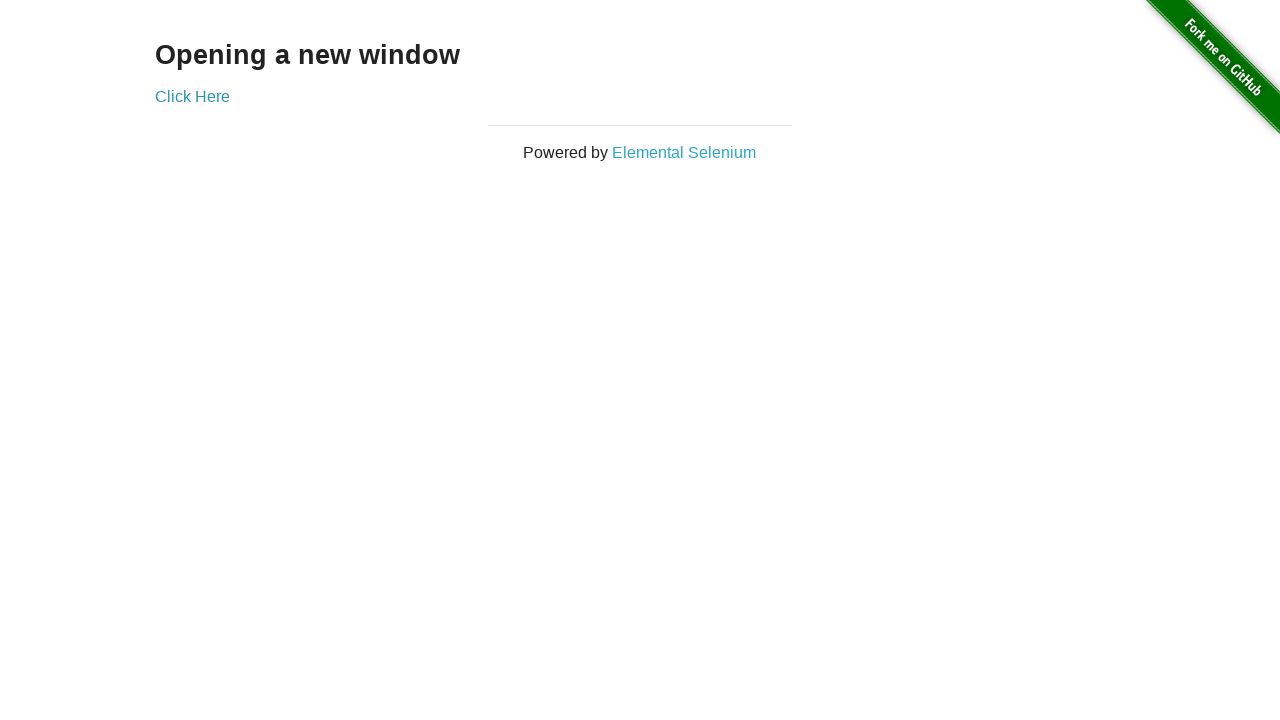

Verified new window heading text is 'New Window'
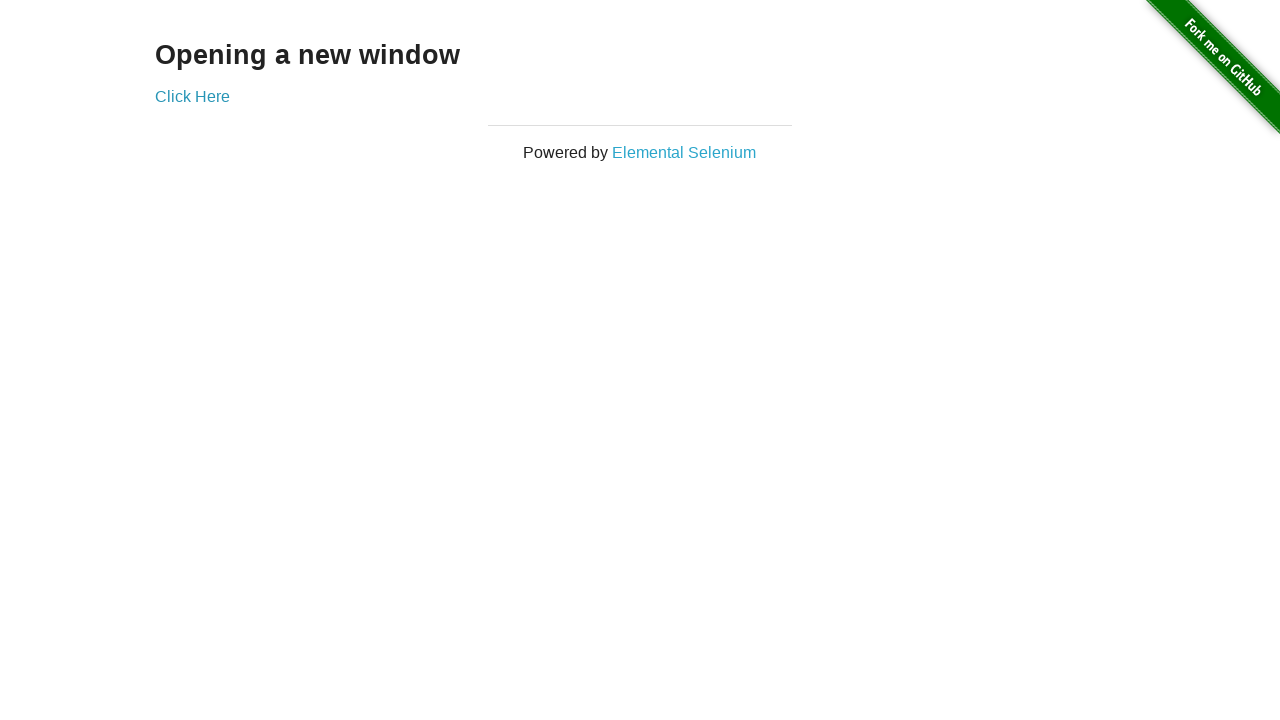

Switched back to original page
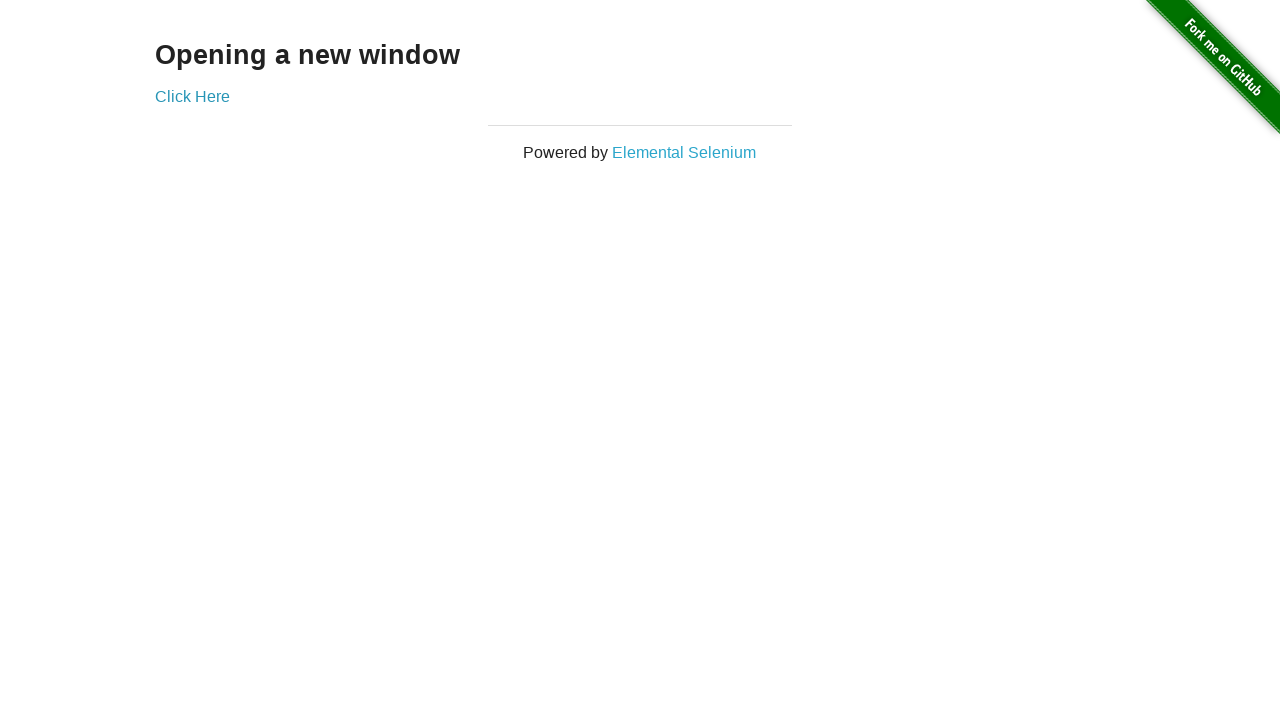

Verified original page title is still 'The Internet'
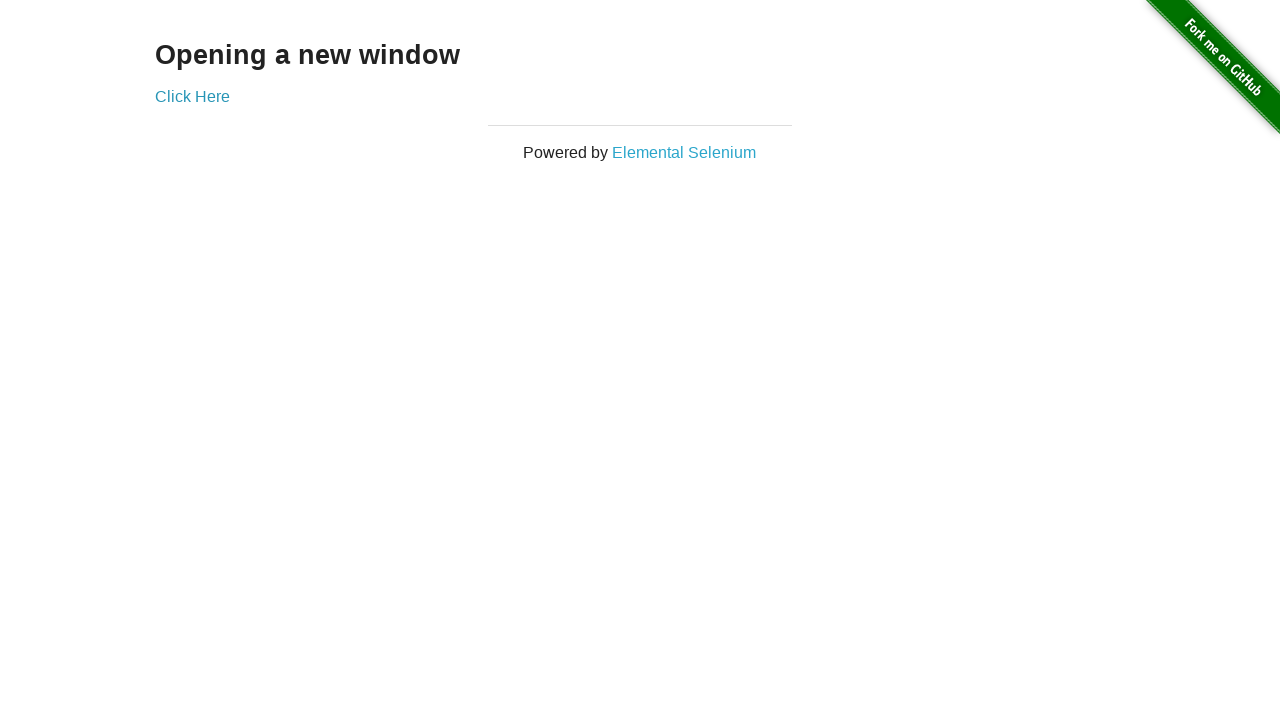

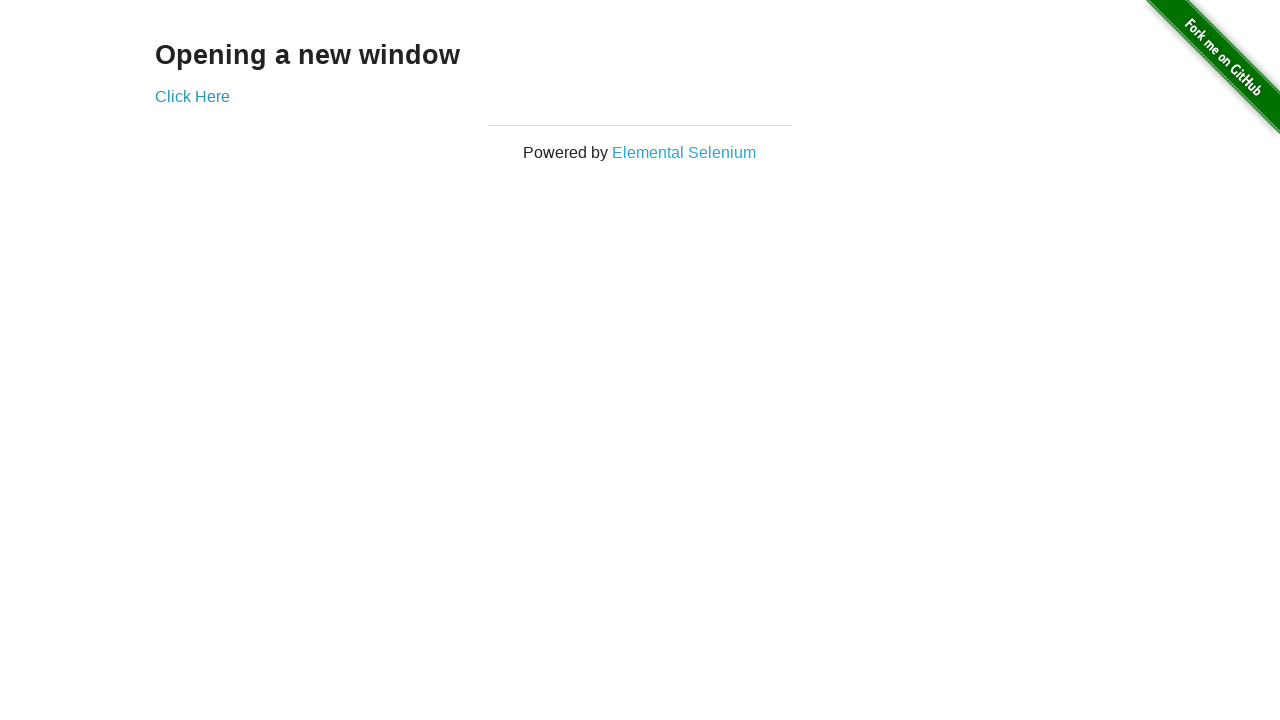